Tests a single-select dropdown menu by selecting options using three different methods: by index, by value attribute, and by visible text.

Starting URL: https://demoqa.com/select-menu

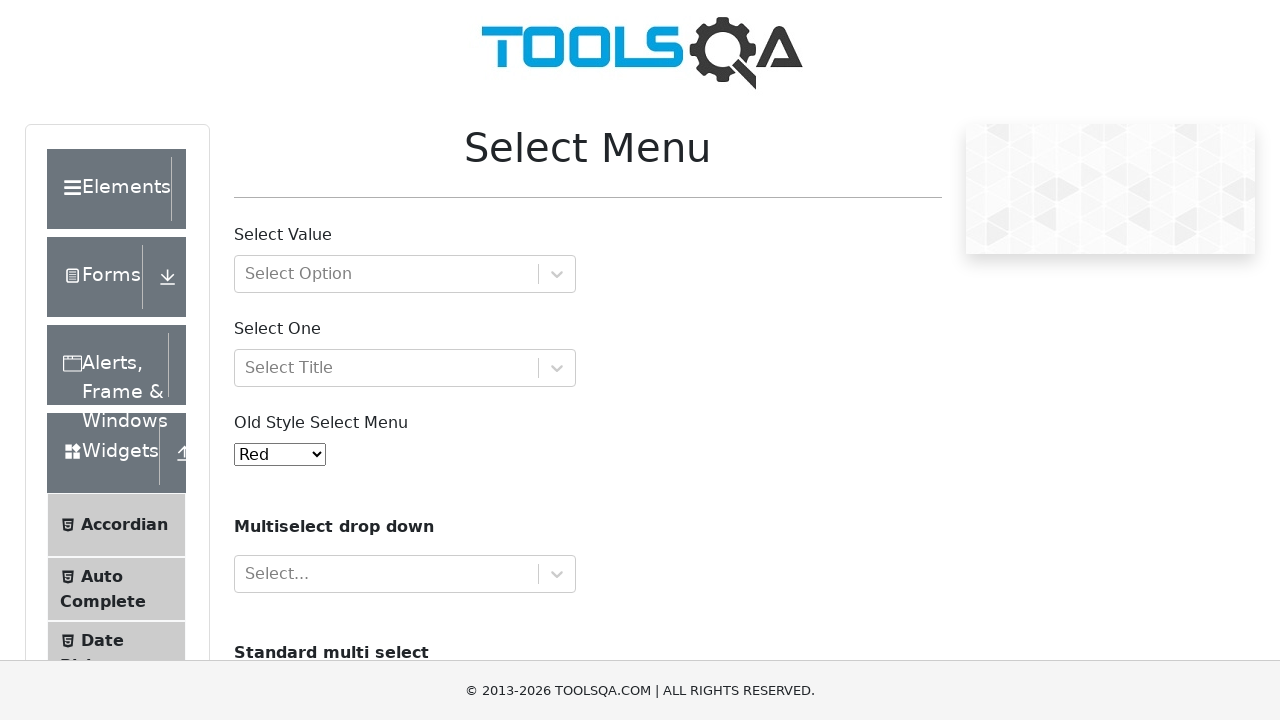

Waited for old dropdown menu to be available
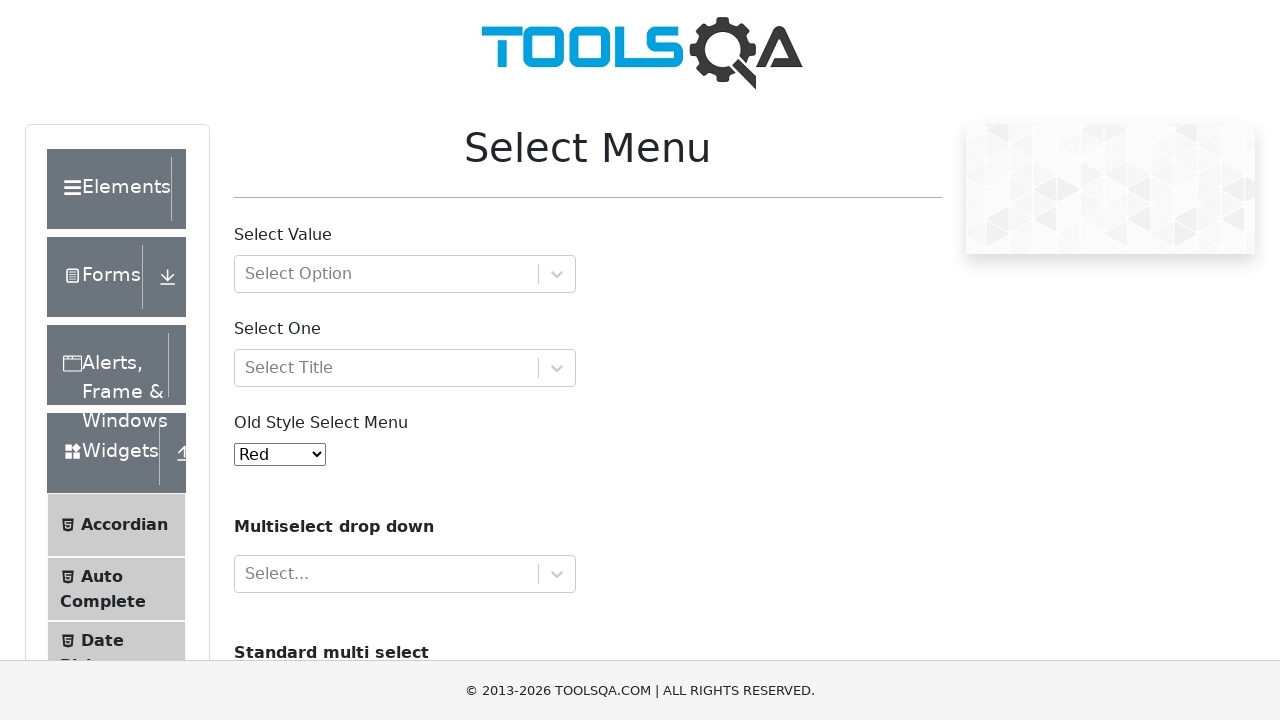

Selected 2nd option from dropdown by index on #oldSelectMenu
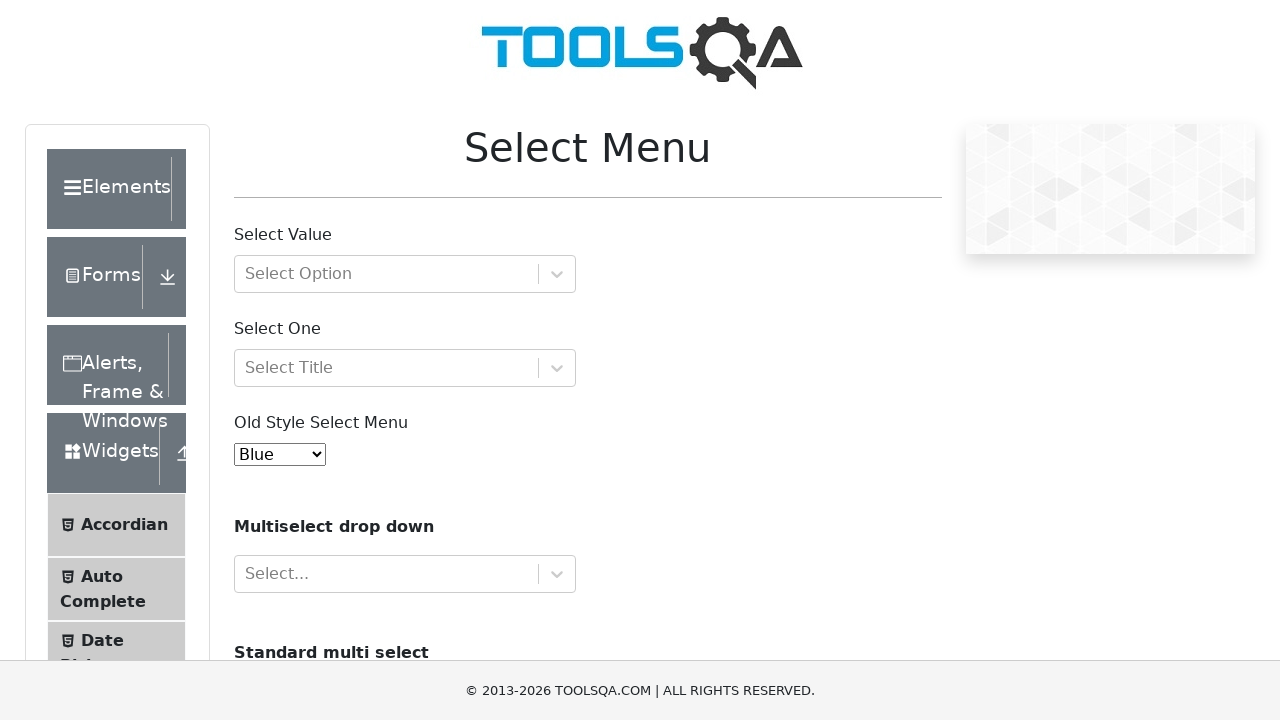

Selected option with value 'red' from dropdown on #oldSelectMenu
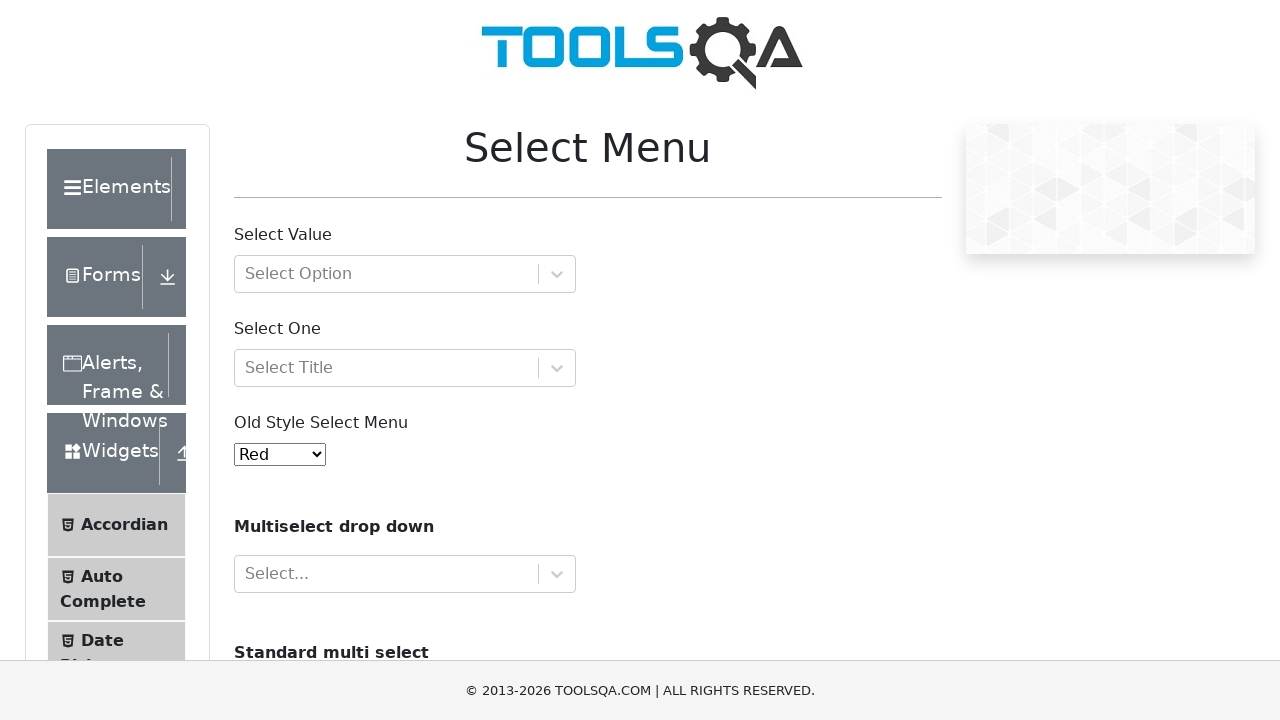

Selected 'Purple' option from dropdown by visible text on #oldSelectMenu
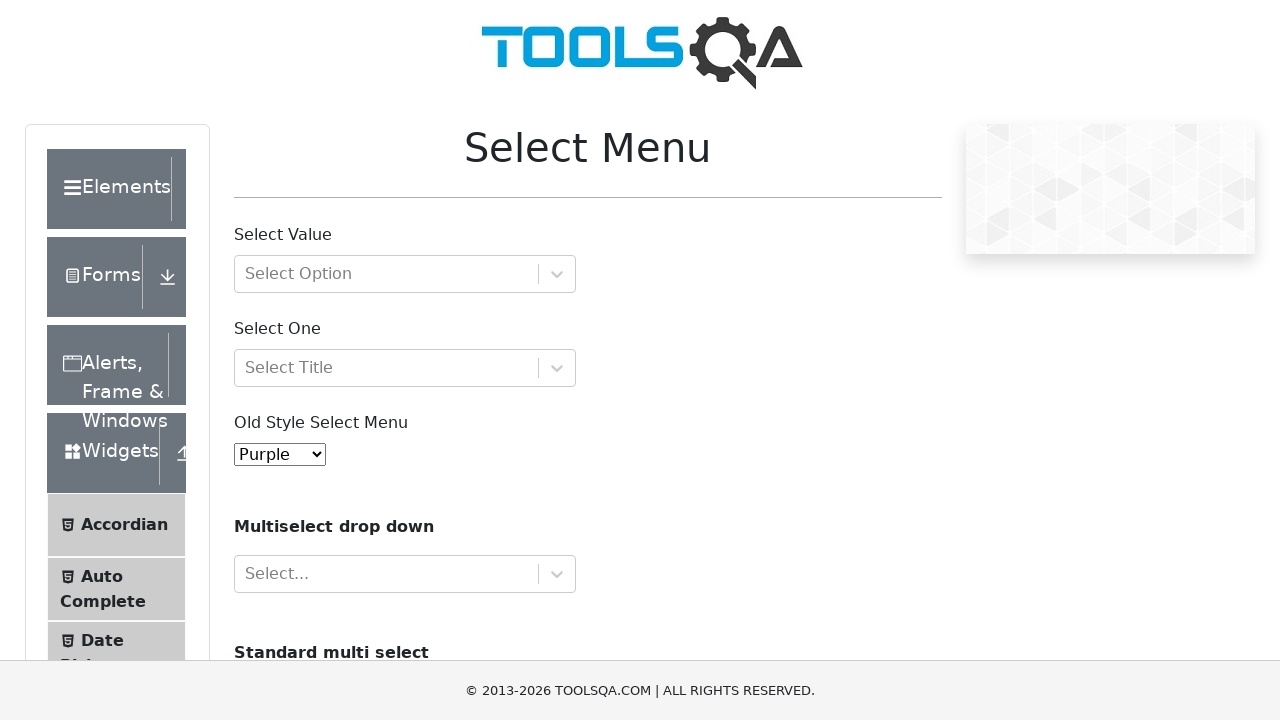

Retrieved selected value from dropdown
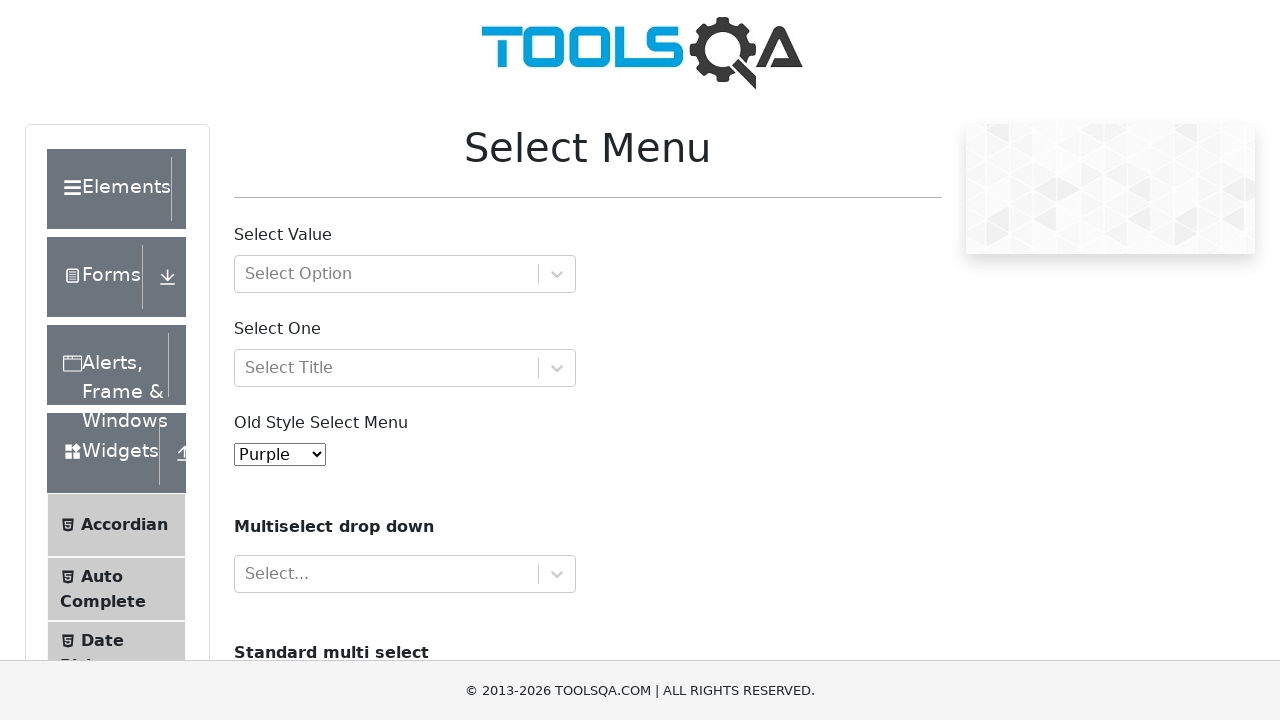

Verified dropdown selection equals '4' (Purple)
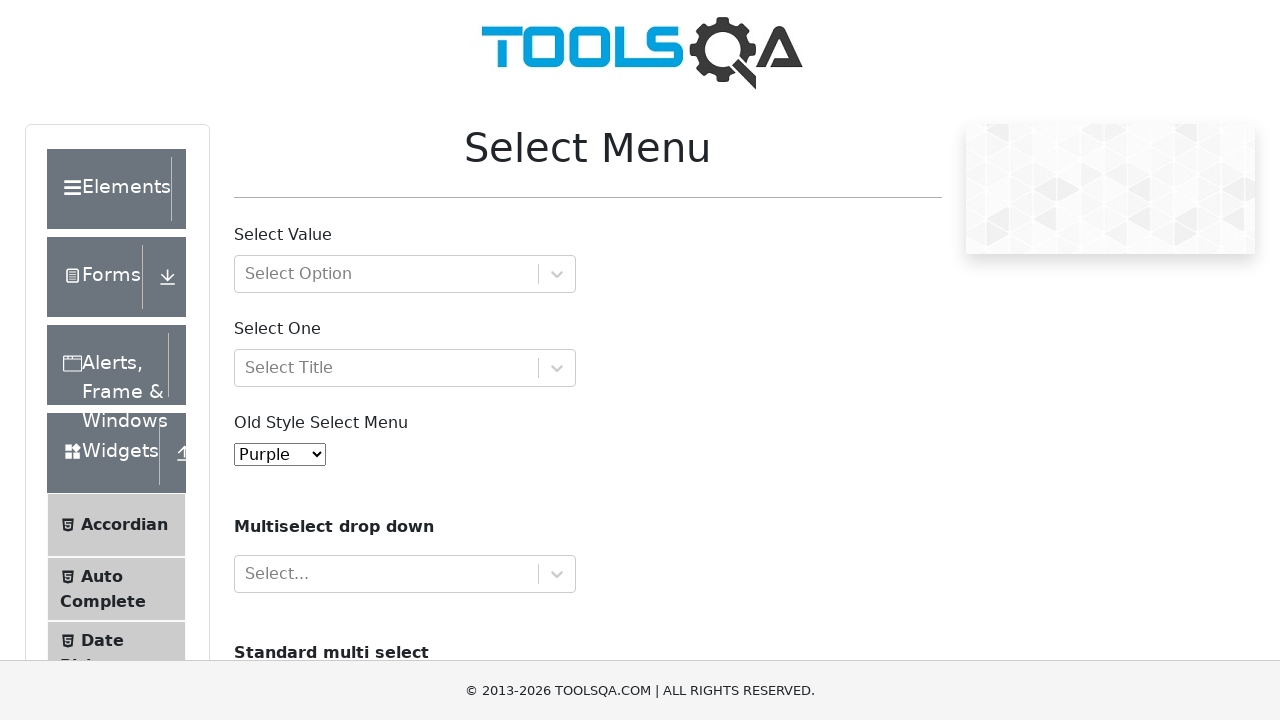

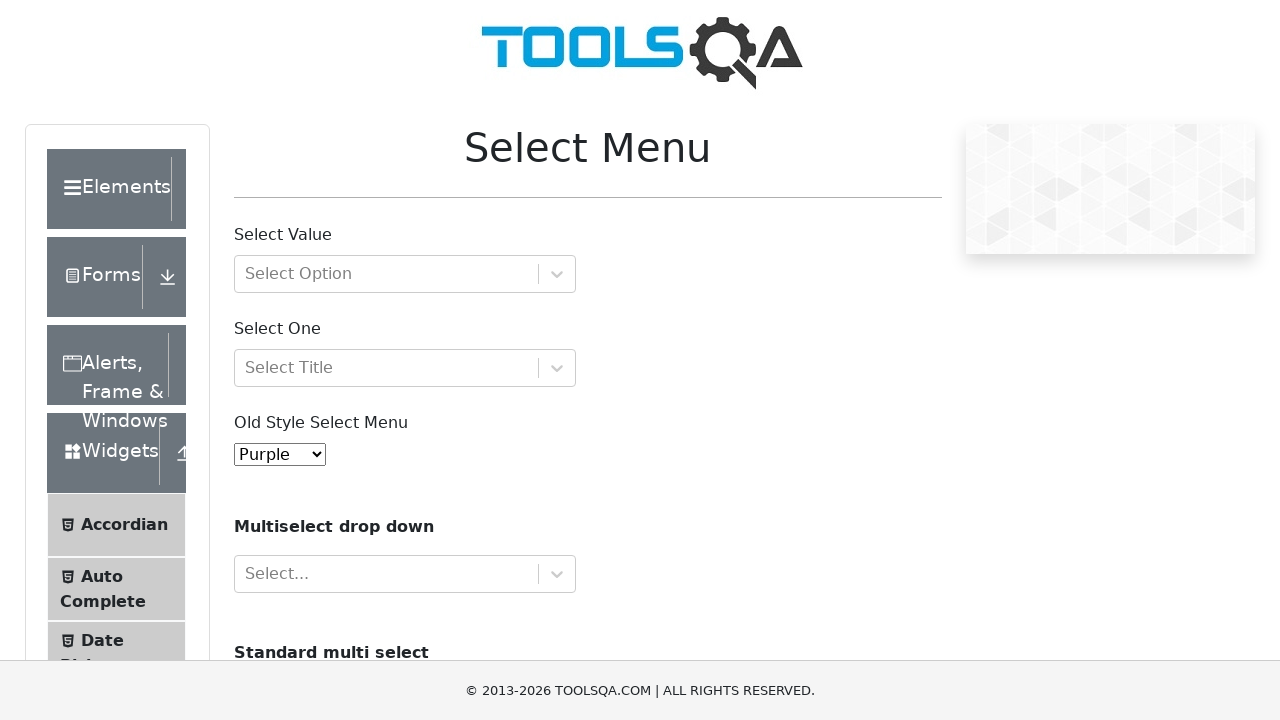